Tests keyboard select-all and delete functionality by entering text in a username field, selecting all text with Ctrl+A, and deleting it

Starting URL: https://the-internet.herokuapp.com/login

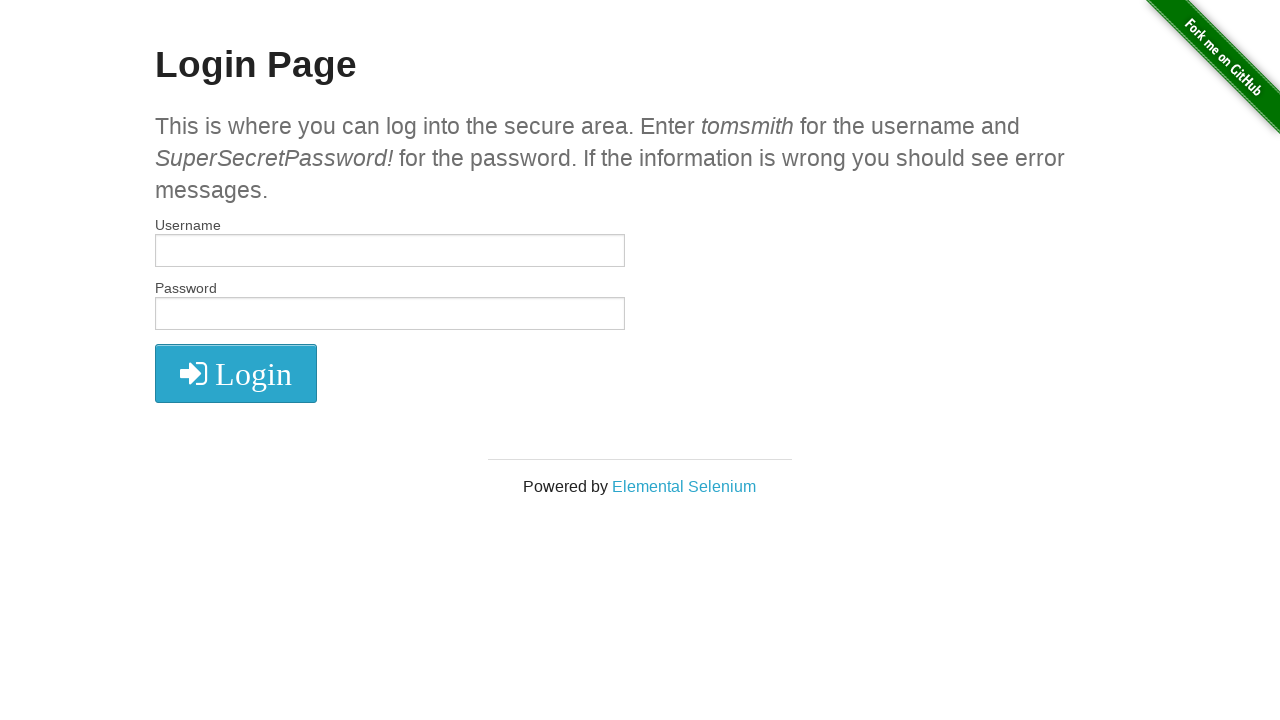

Entered 'Matei CORVIN' into username field on #username
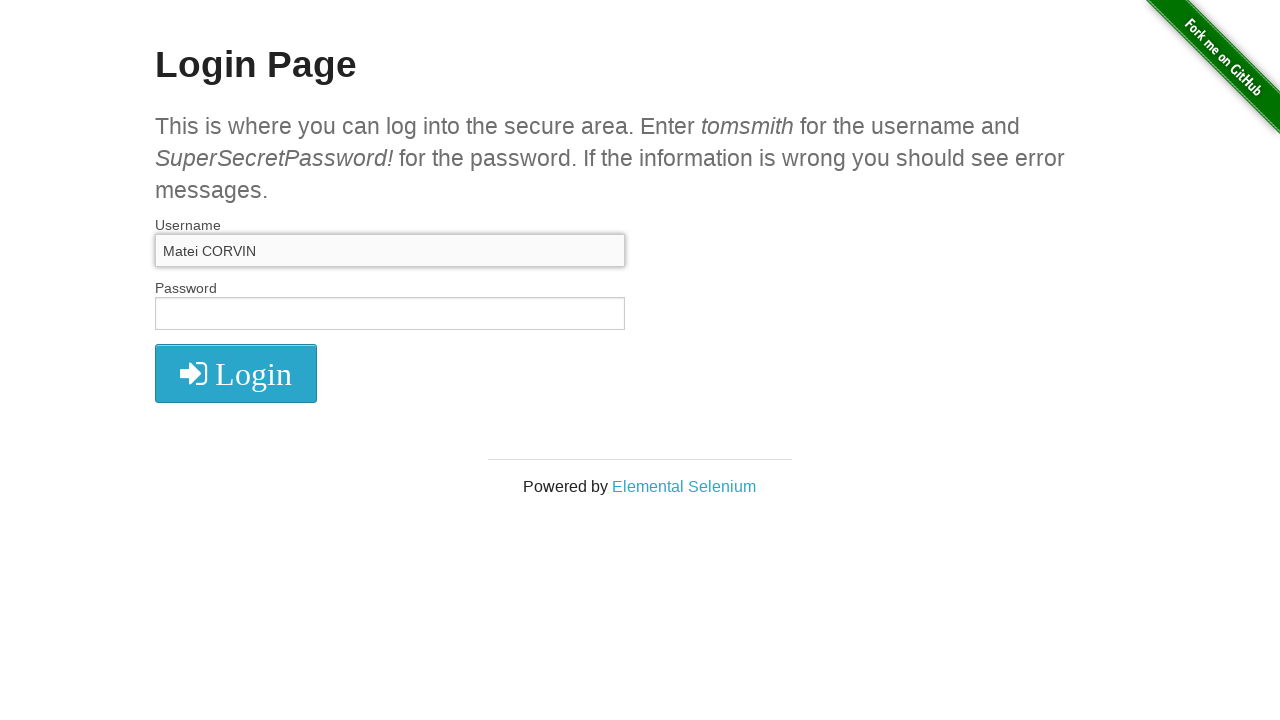

Selected all text in username field with Ctrl+A on #username
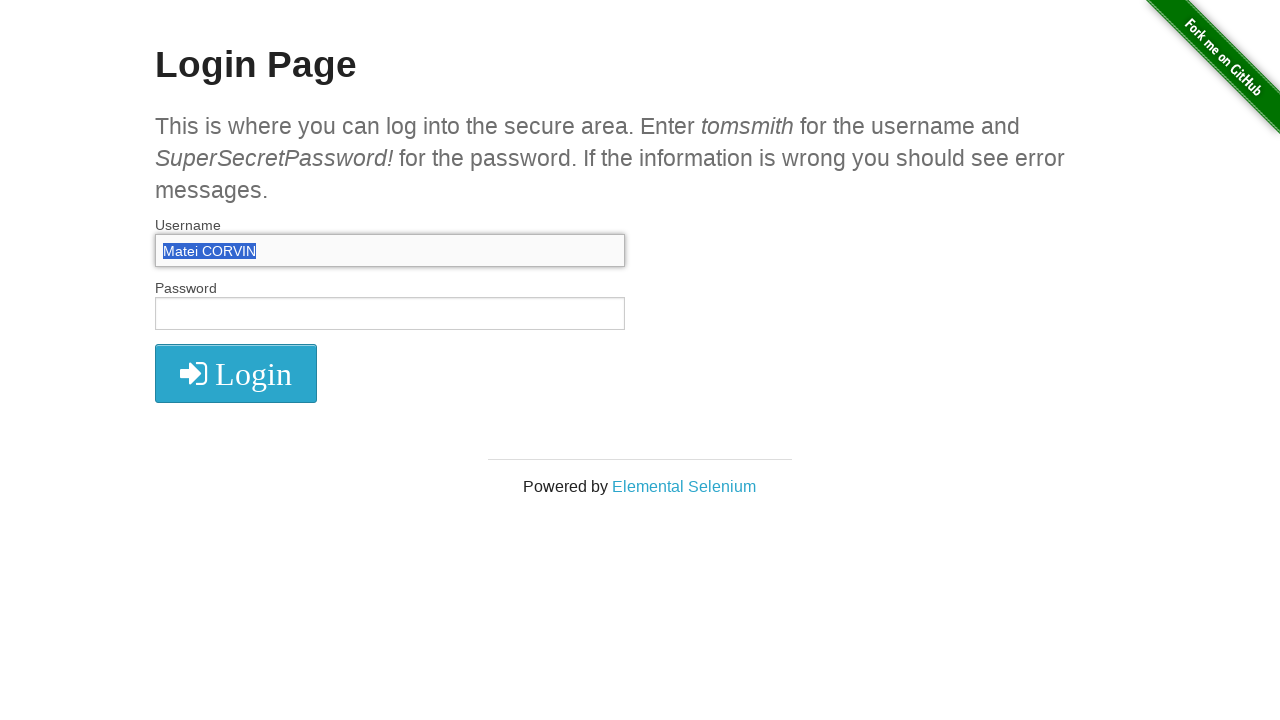

Deleted selected text by pressing Backspace on #username
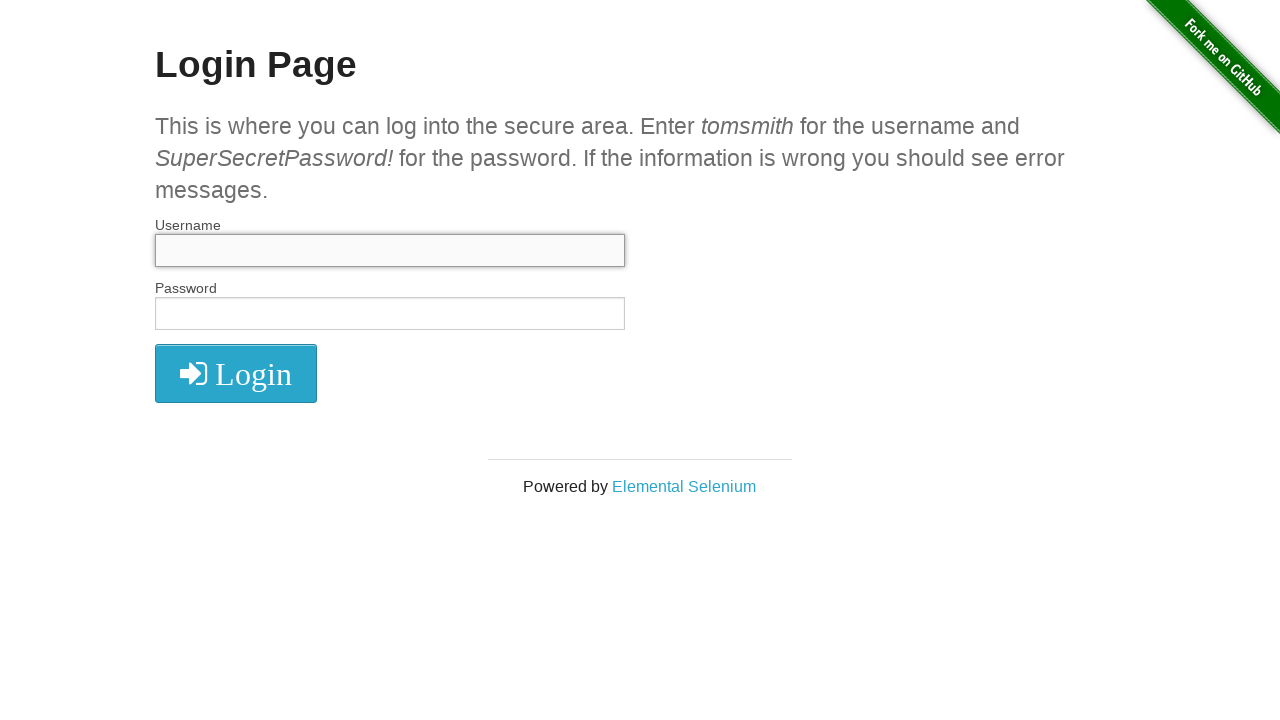

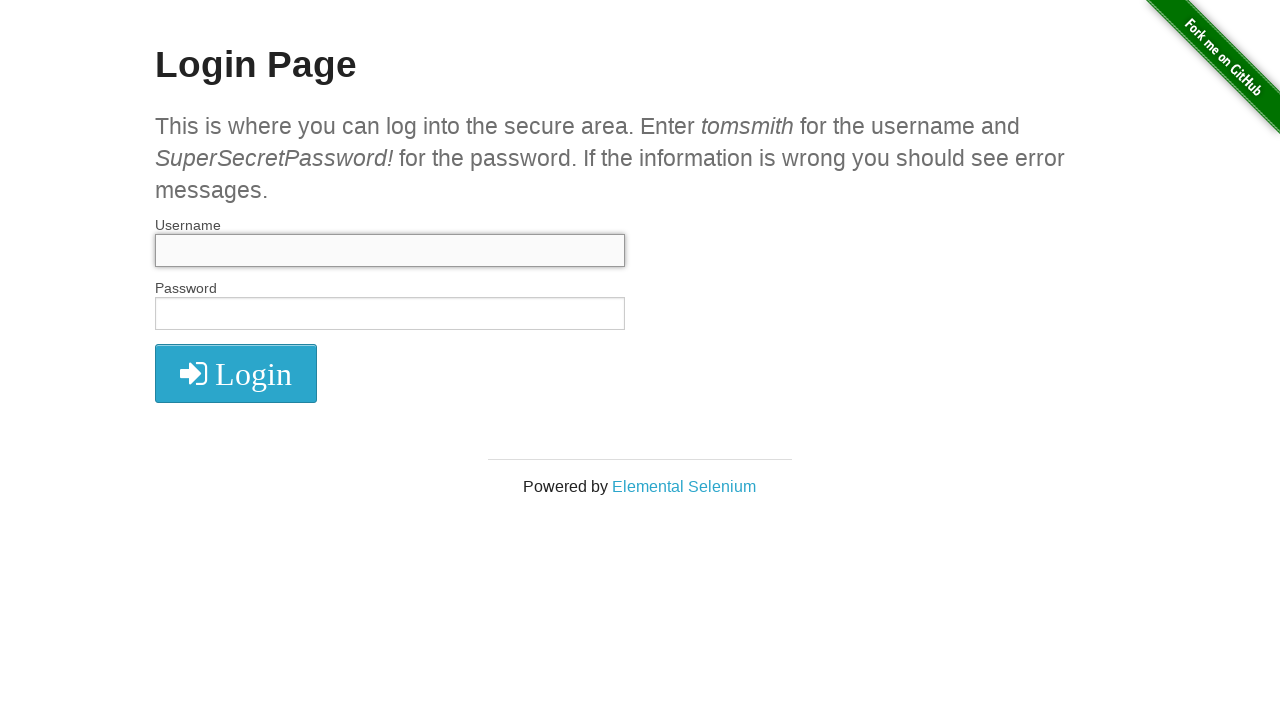